Tests editing a todo item by double-clicking and entering new text

Starting URL: https://demo.playwright.dev/todomvc

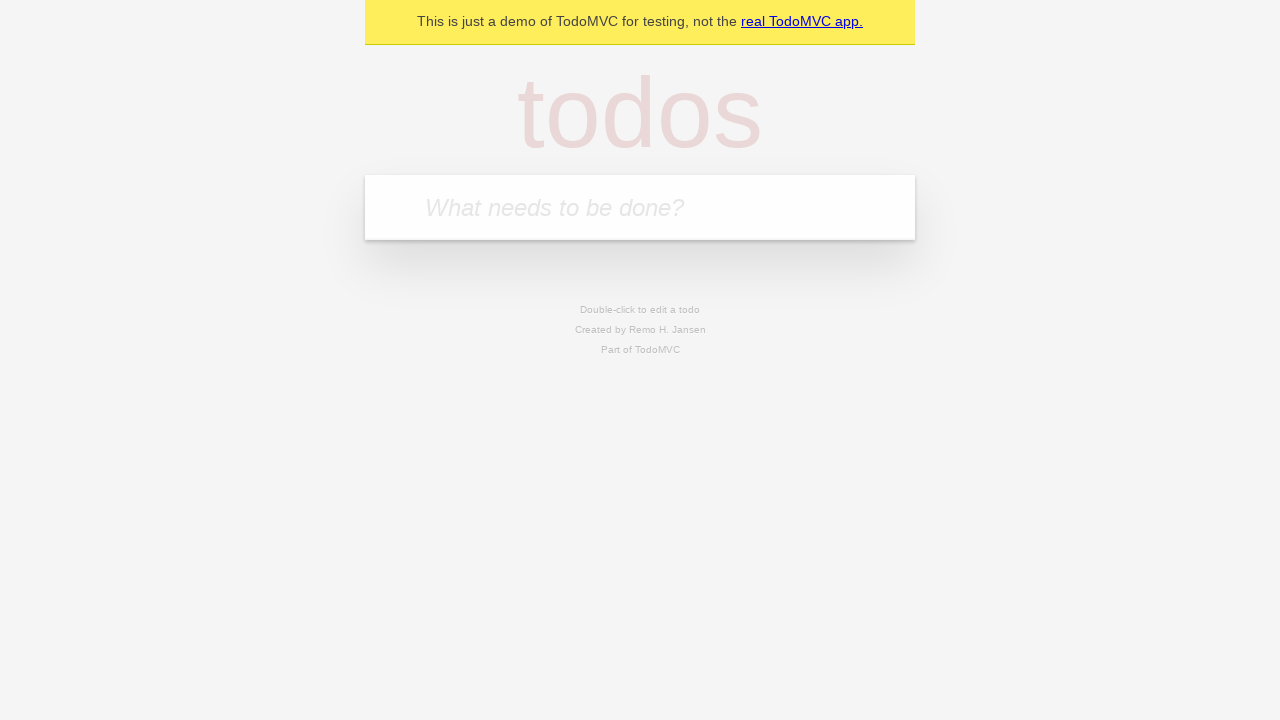

Filled new todo field with 'buy some cheese' on .new-todo
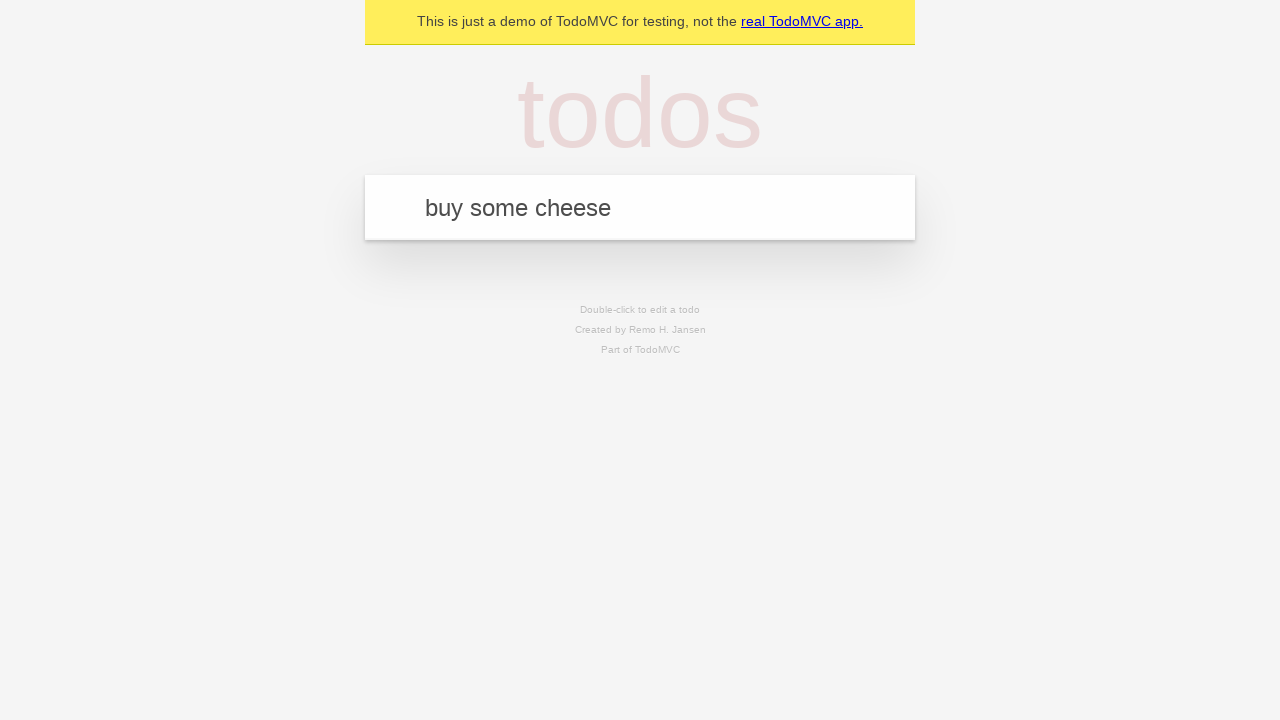

Pressed Enter to create first todo on .new-todo
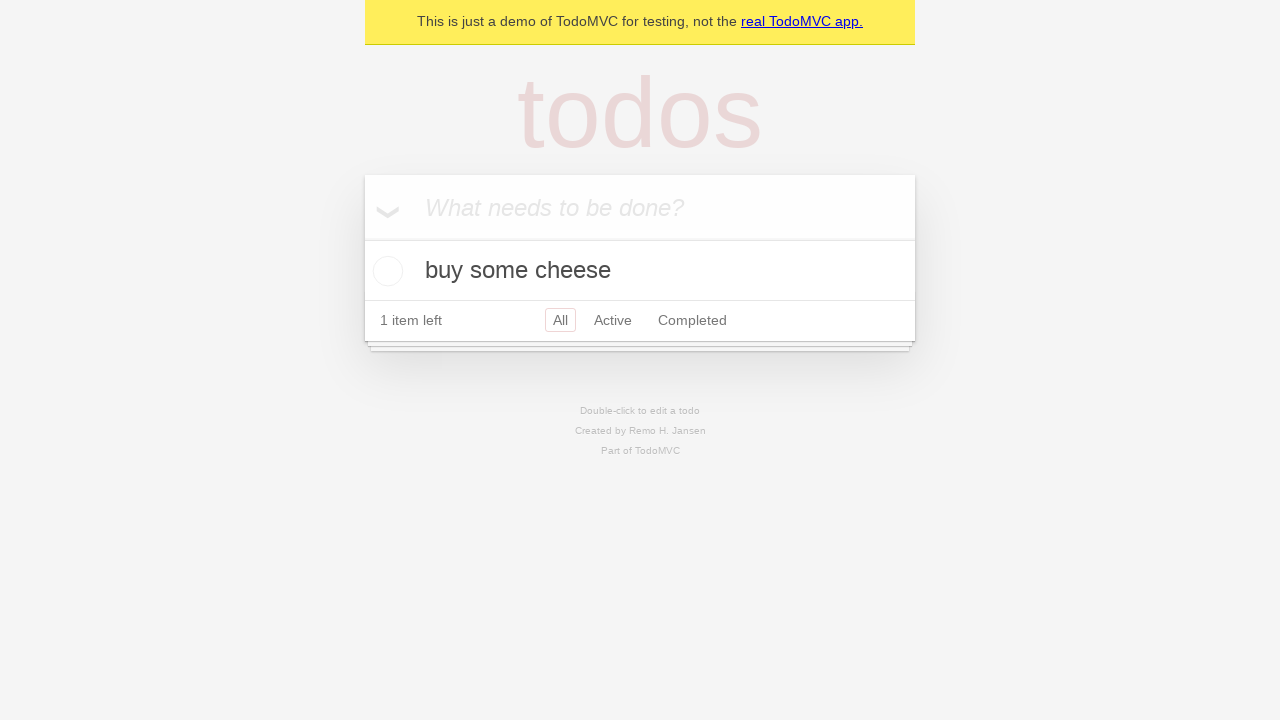

Filled new todo field with 'feed the cat' on .new-todo
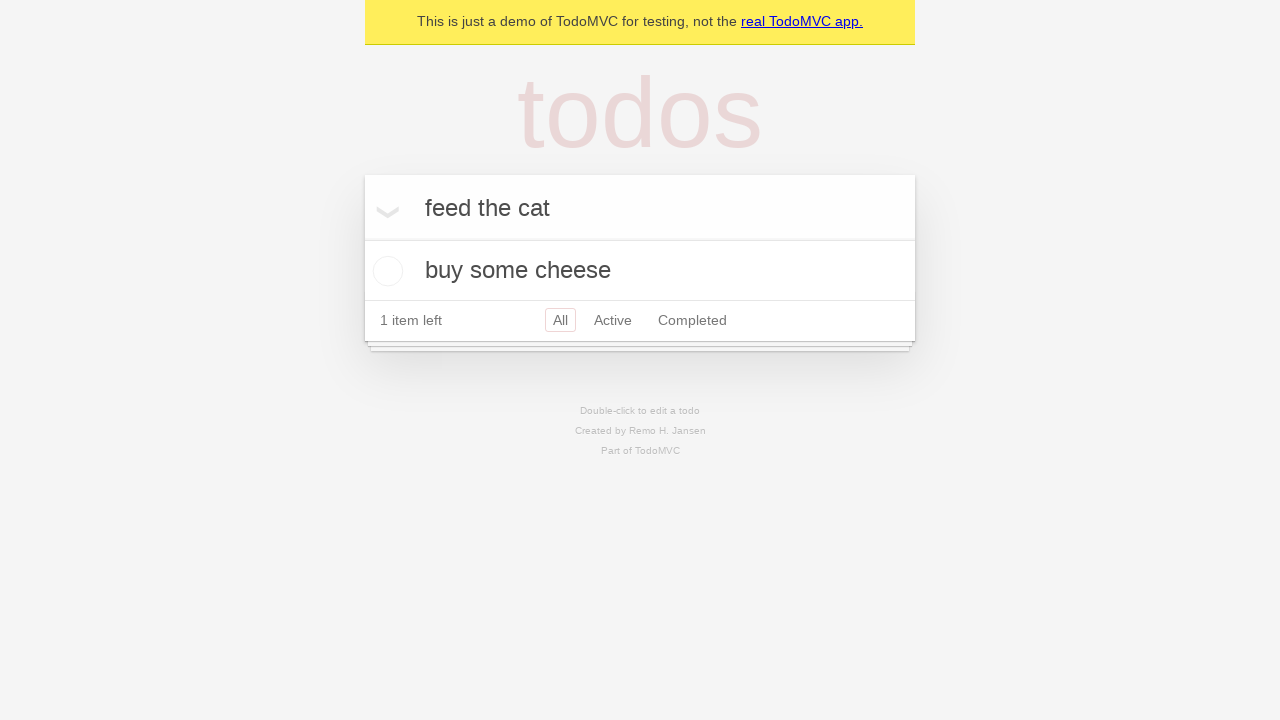

Pressed Enter to create second todo on .new-todo
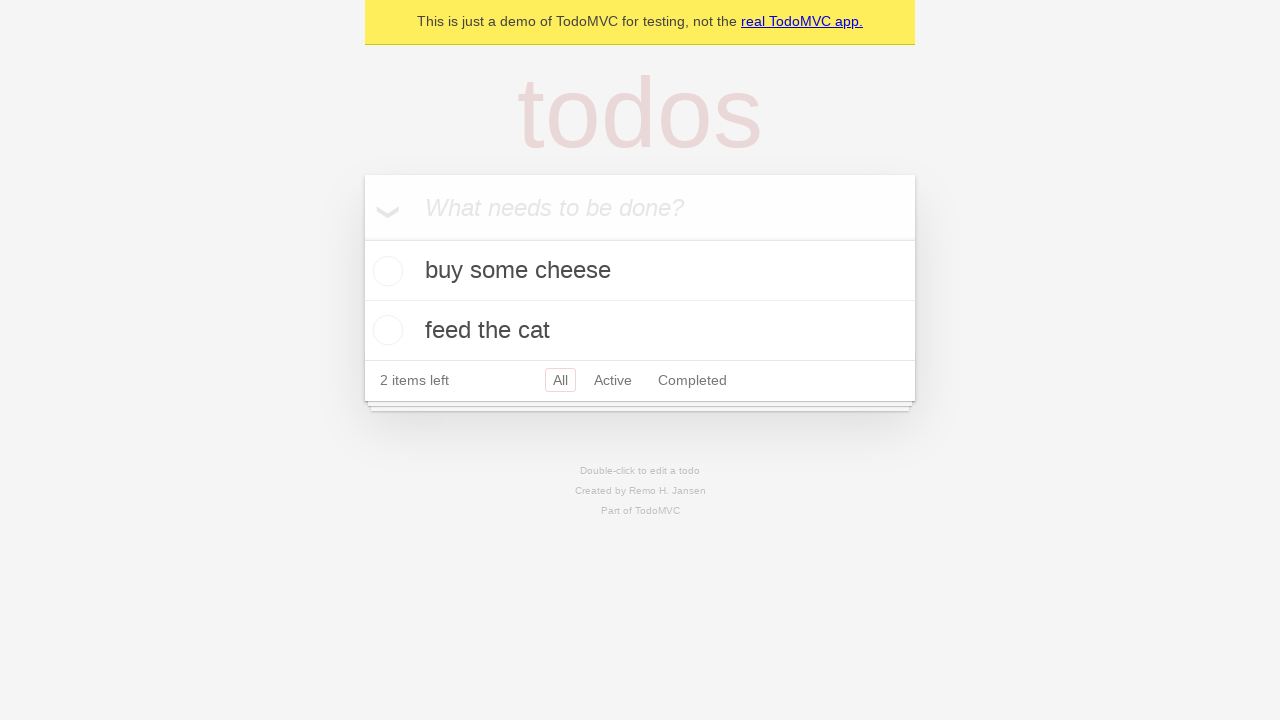

Filled new todo field with 'book a doctors appointment' on .new-todo
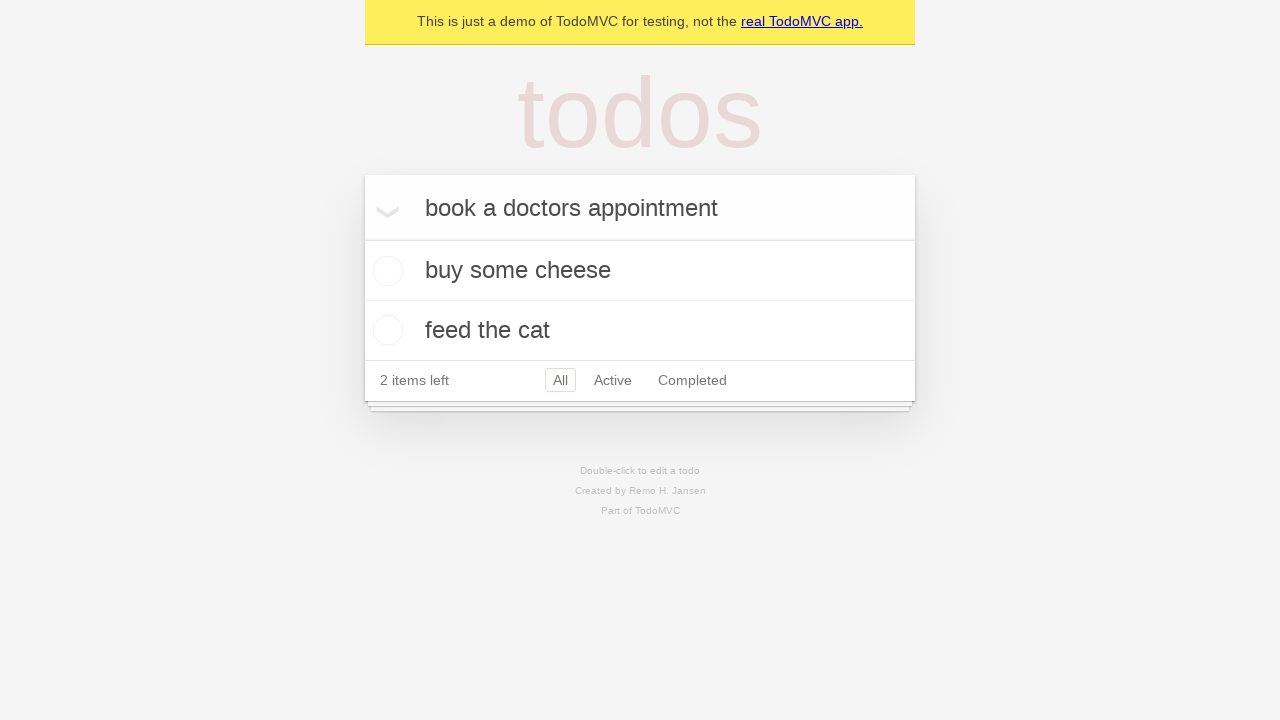

Pressed Enter to create third todo on .new-todo
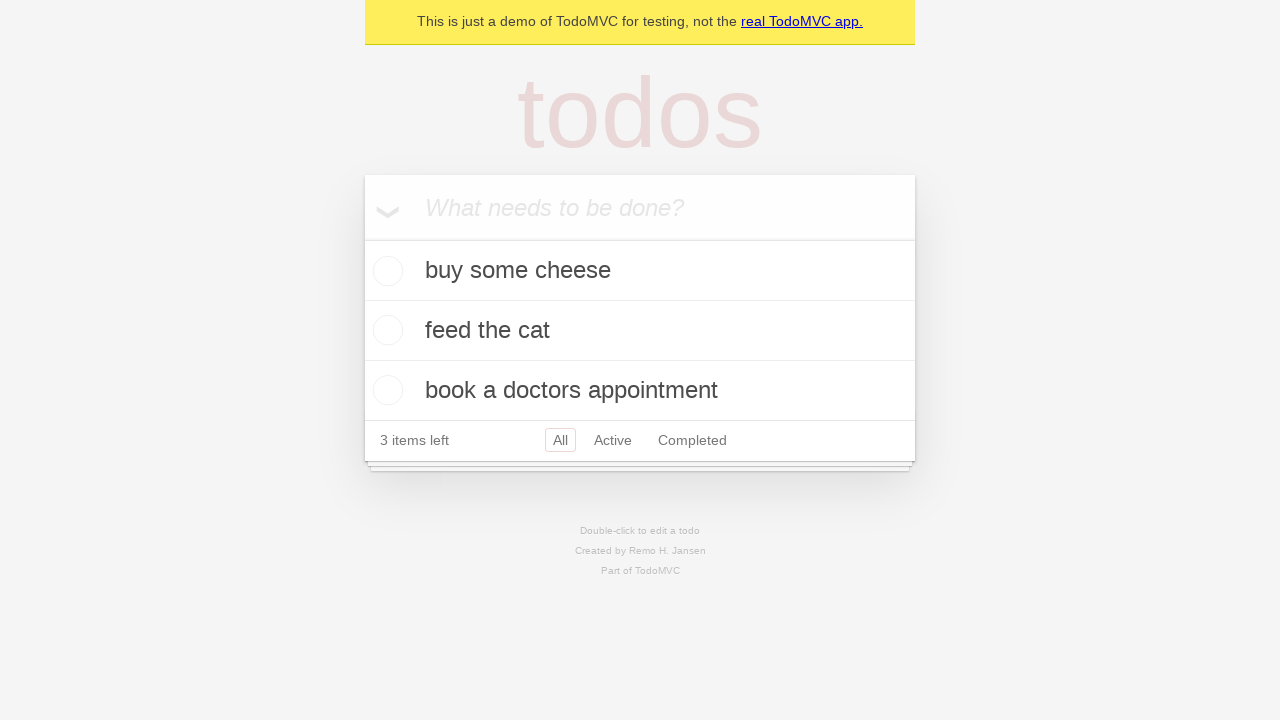

Located the second todo item in the list
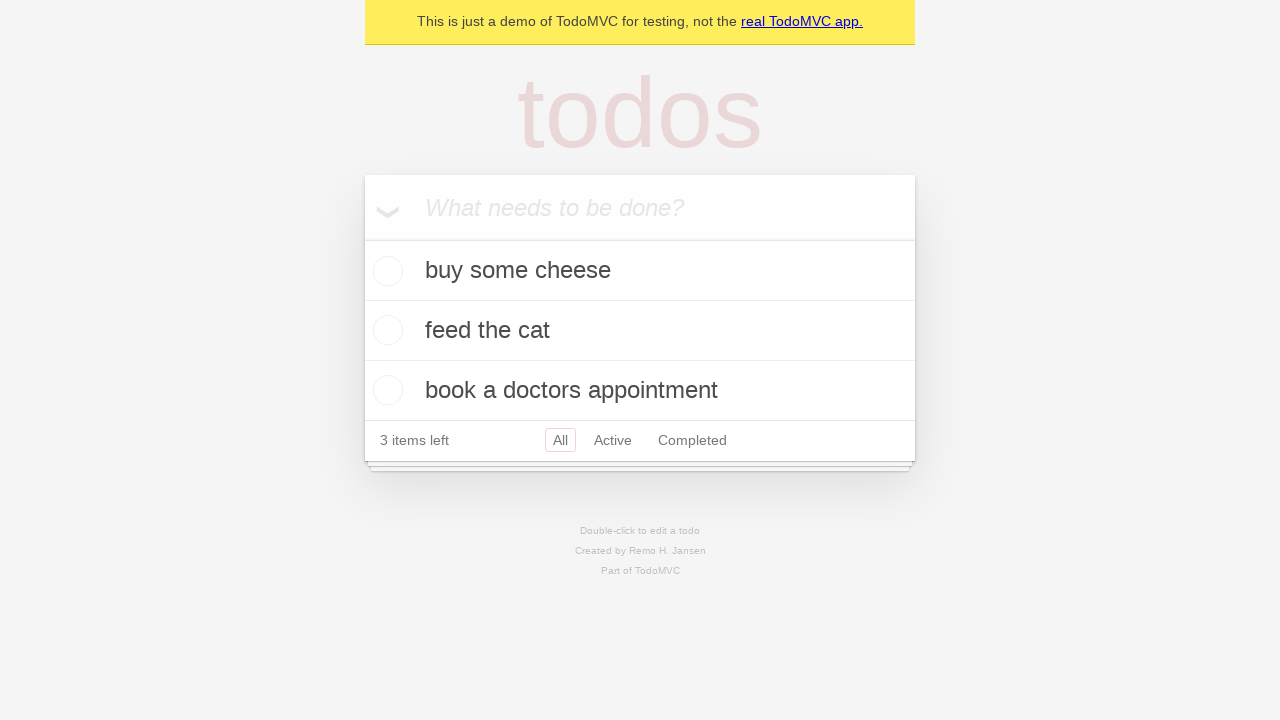

Double-clicked the second todo item to enter edit mode at (640, 331) on .todo-list li >> nth=1
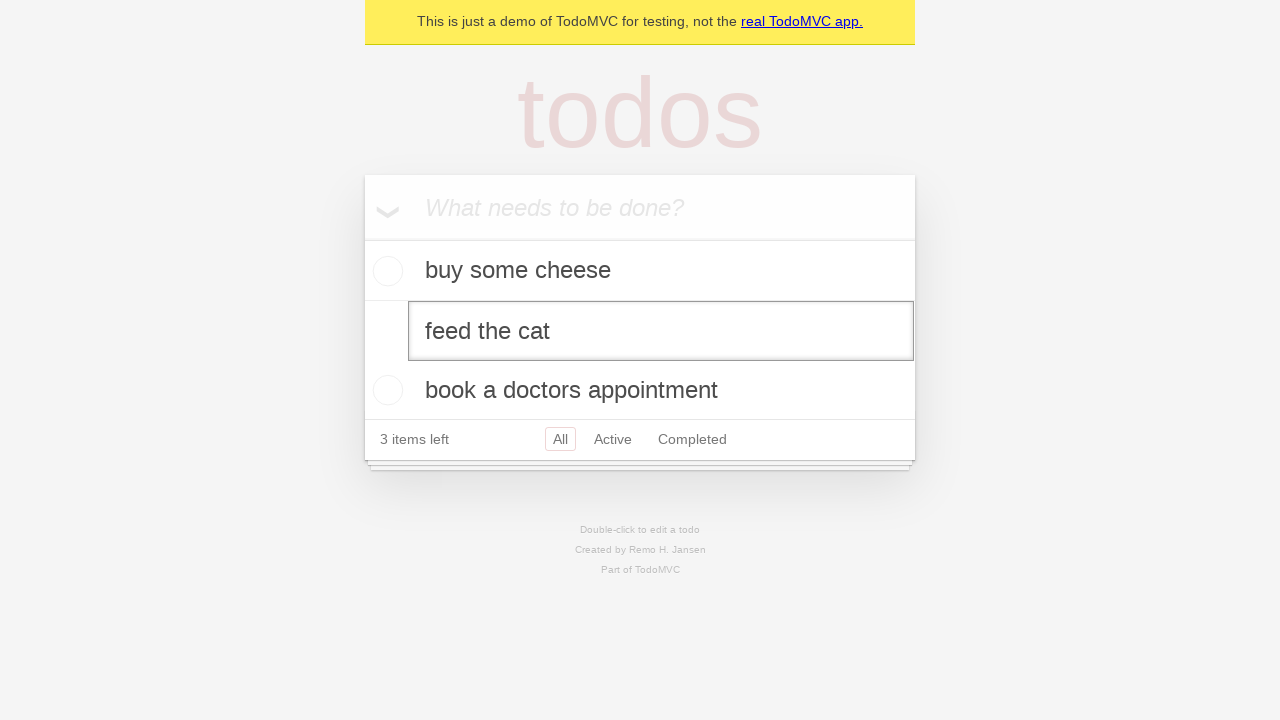

Filled edit field with new text 'buy some sausages' on .todo-list li >> nth=1 >> .edit
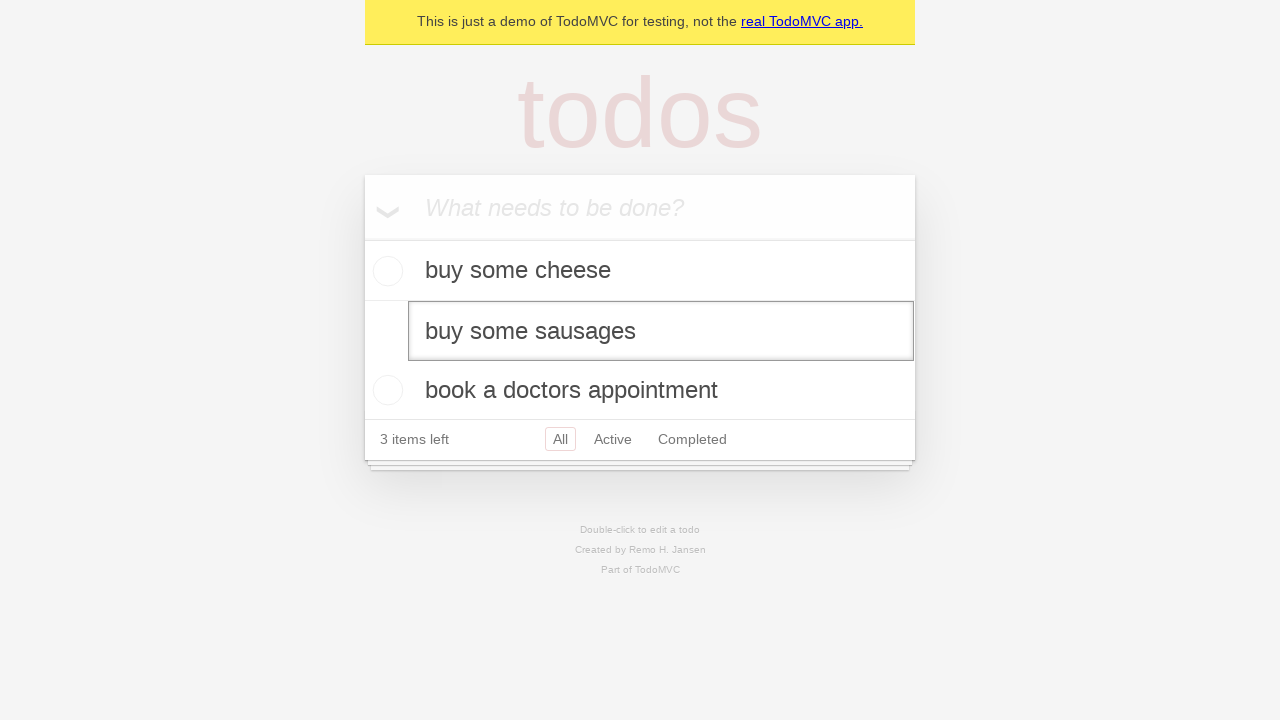

Pressed Enter to save the edited todo item on .todo-list li >> nth=1 >> .edit
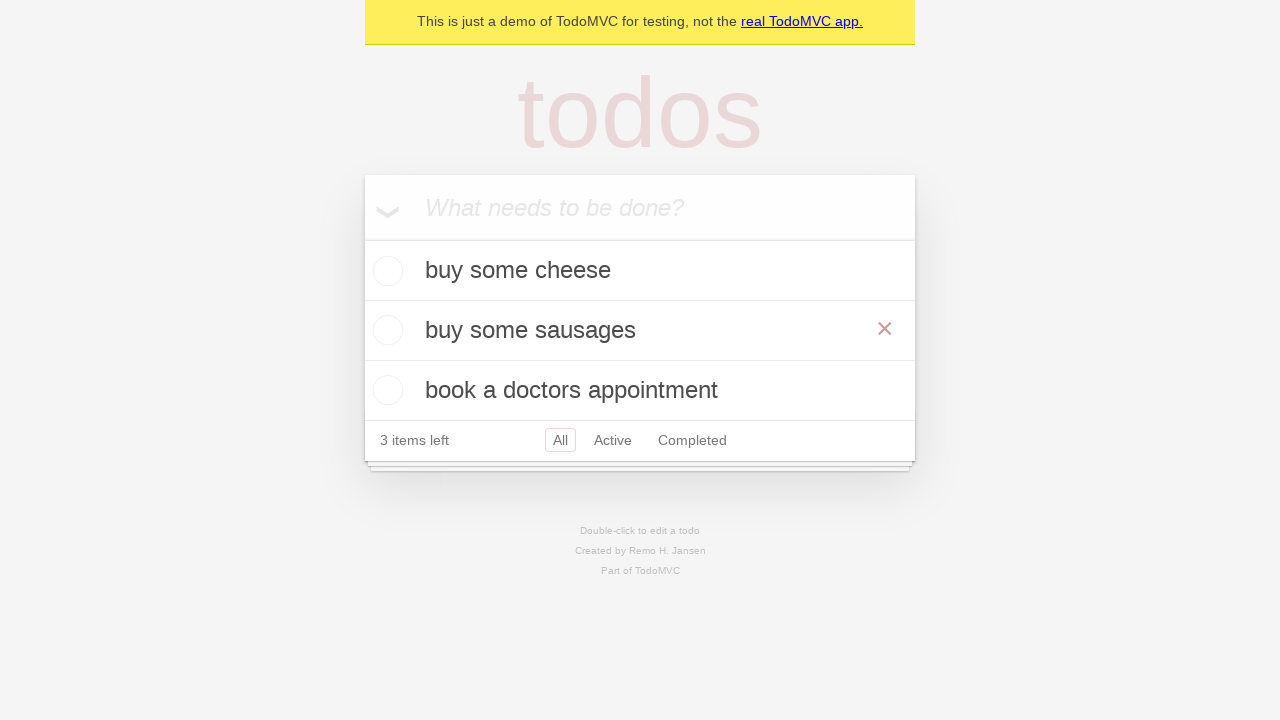

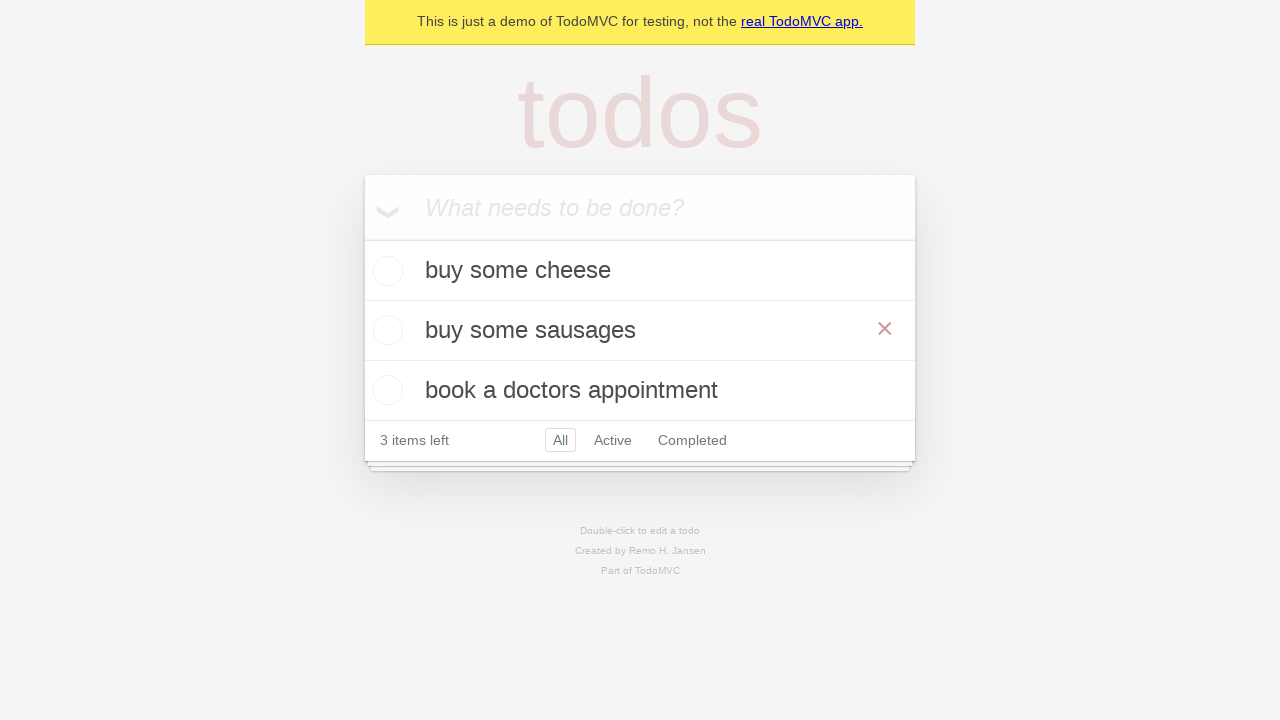